Navigates to a training support website and clicks on the About link to verify navigation

Starting URL: https://v1.training-support.net

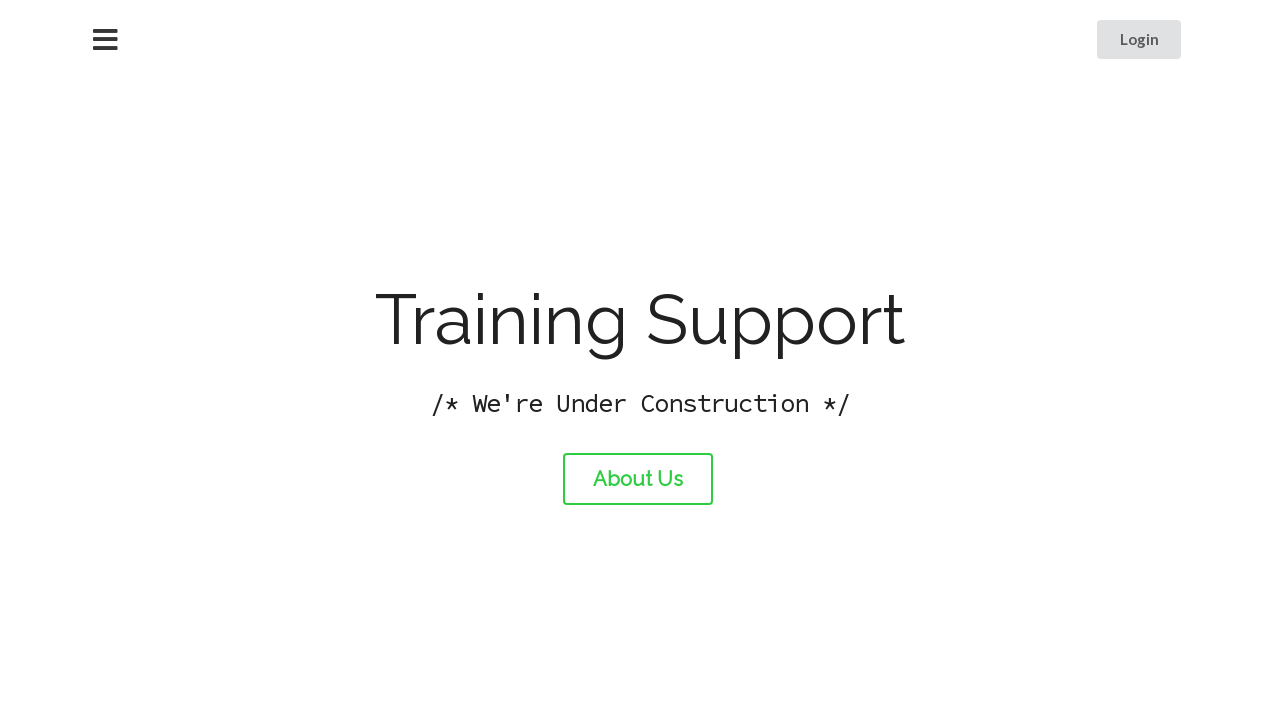

Navigated to training support website at https://v1.training-support.net
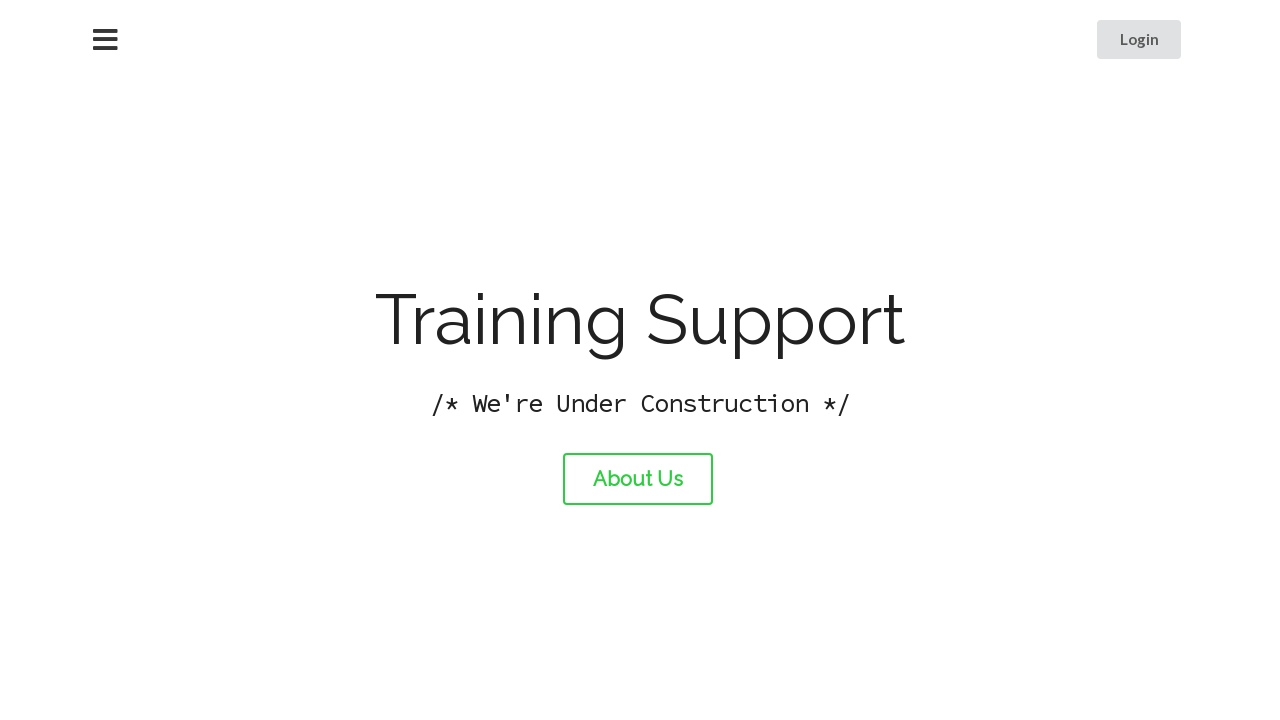

Clicked on the About link at (638, 479) on #about-link
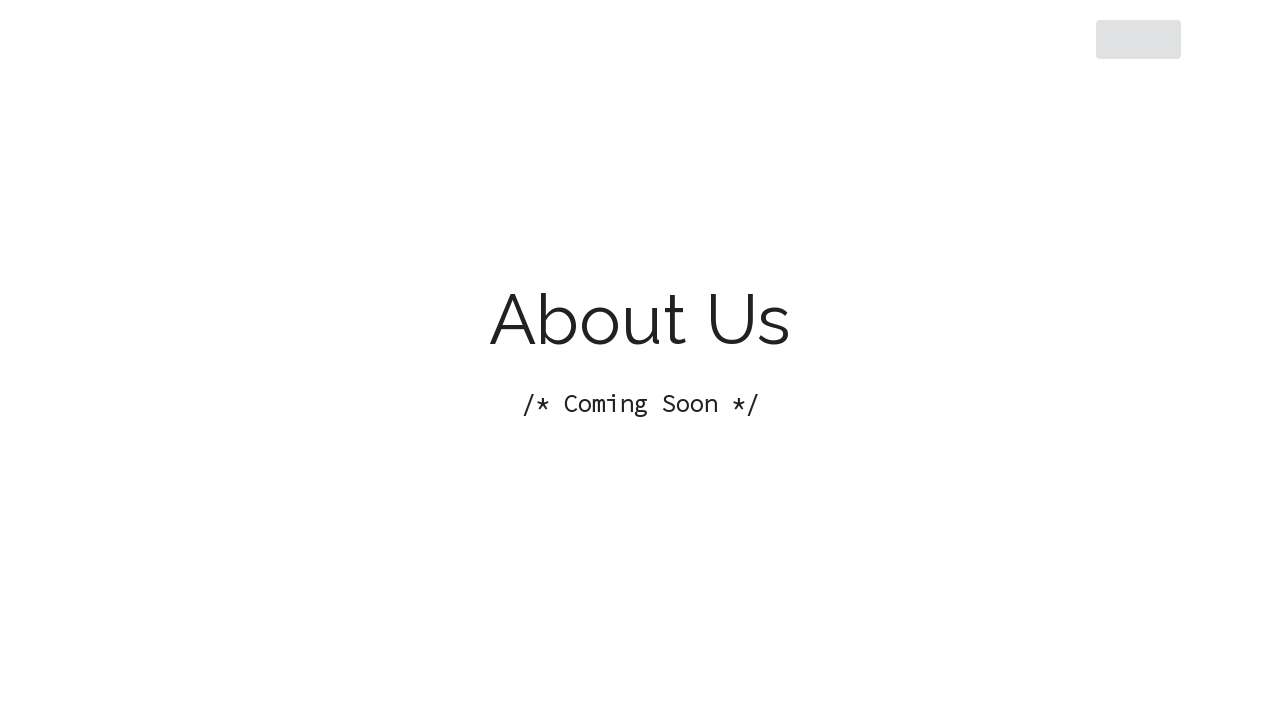

Navigation completed and page fully loaded
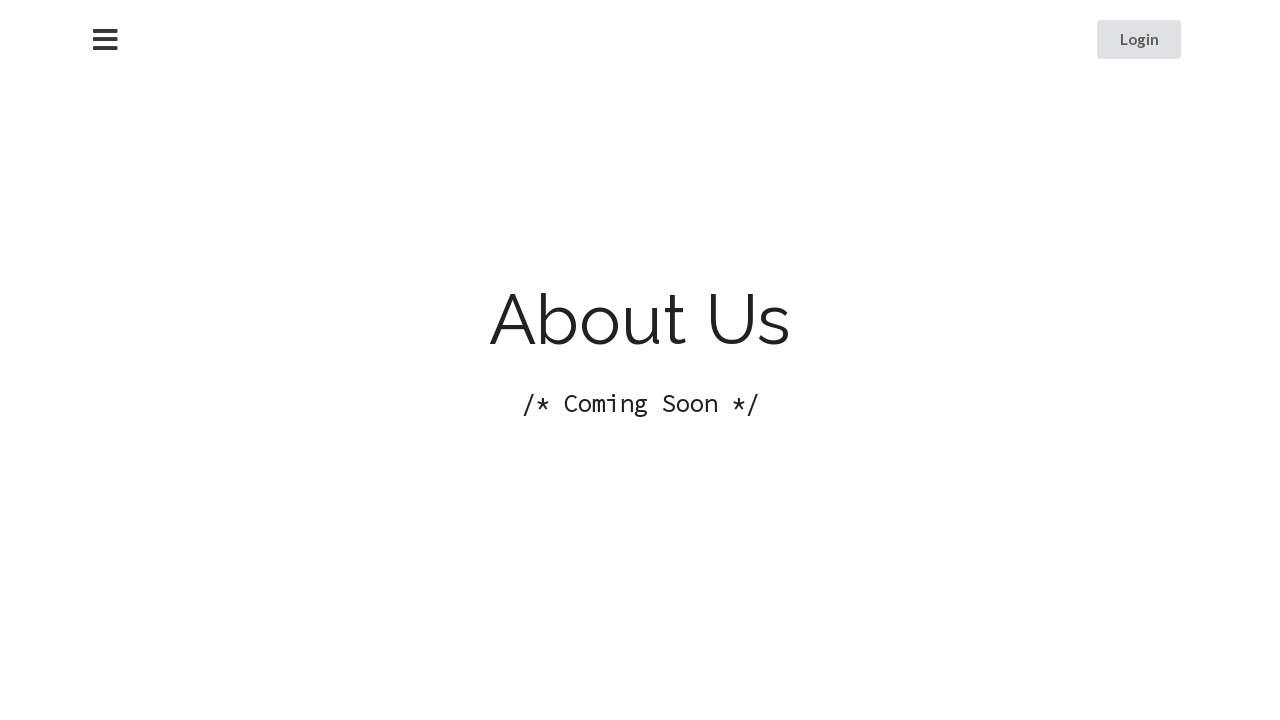

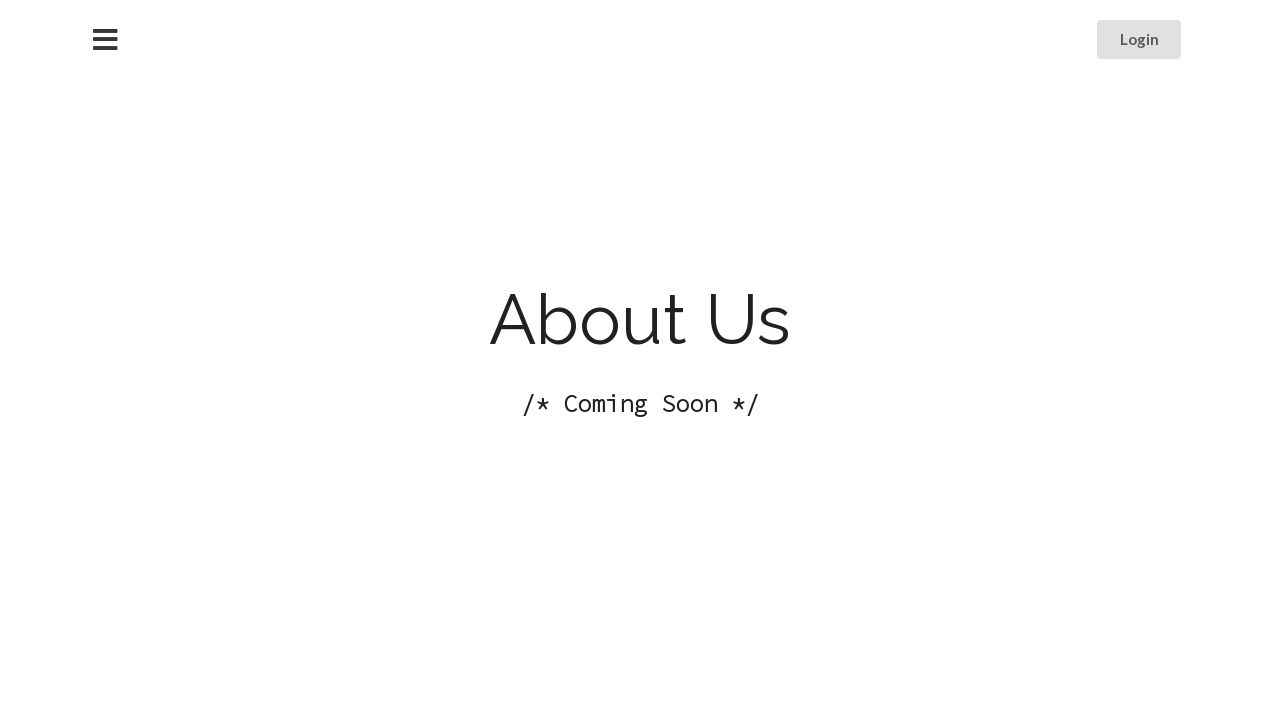